Tests slider control functionality by moving a slider to value 50 and verifying the displayed value updates correctly

Starting URL: https://practice-automation.com/slider/

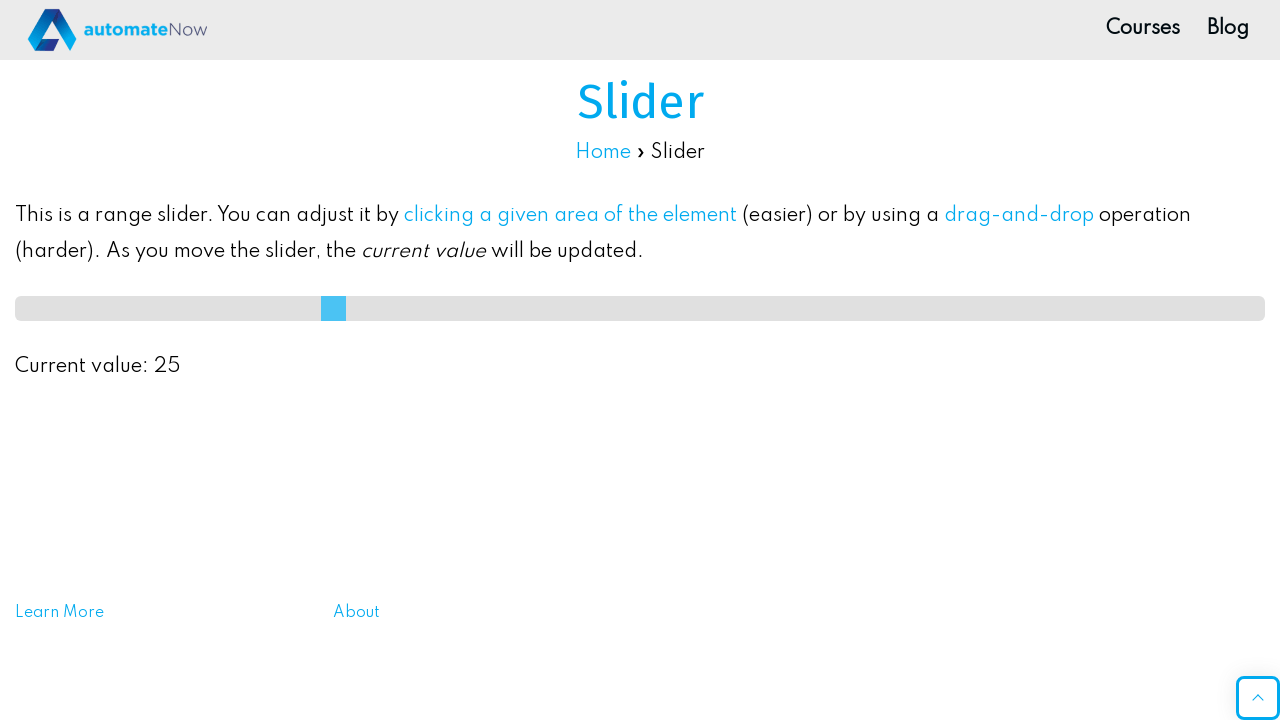

Verified page heading 'Slider' is visible
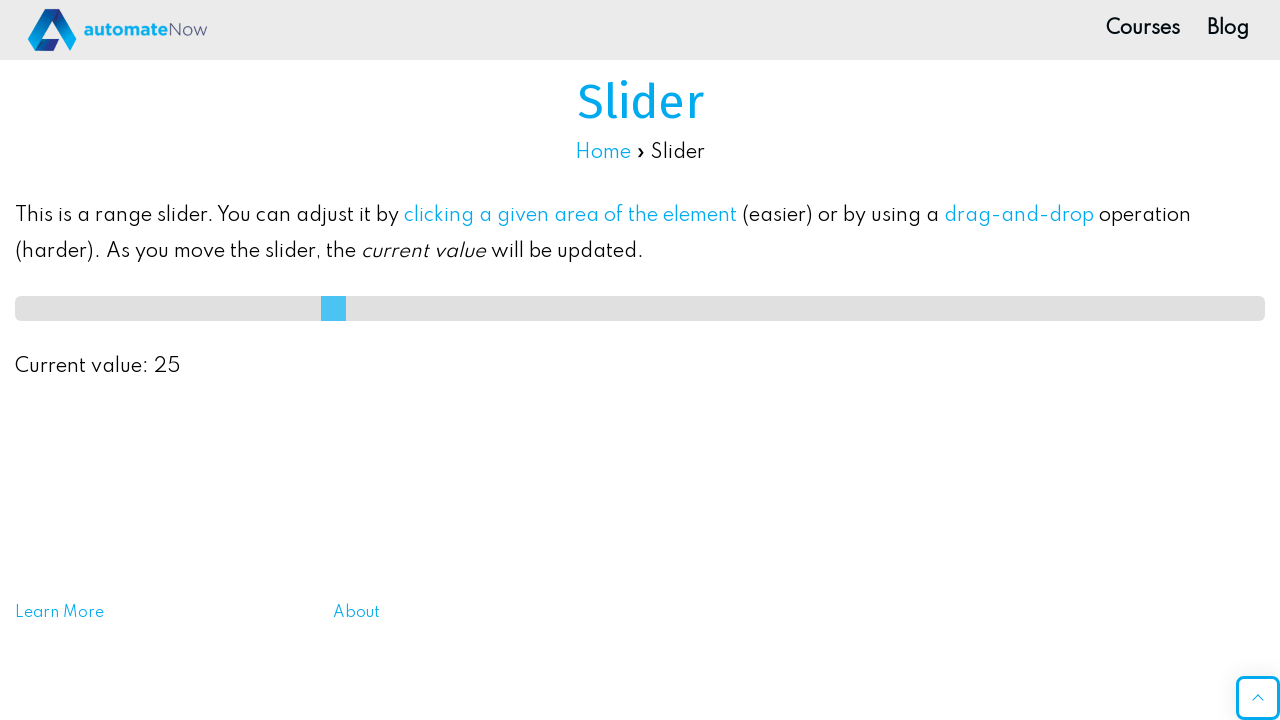

Moved slider to value 50 on #slideMe
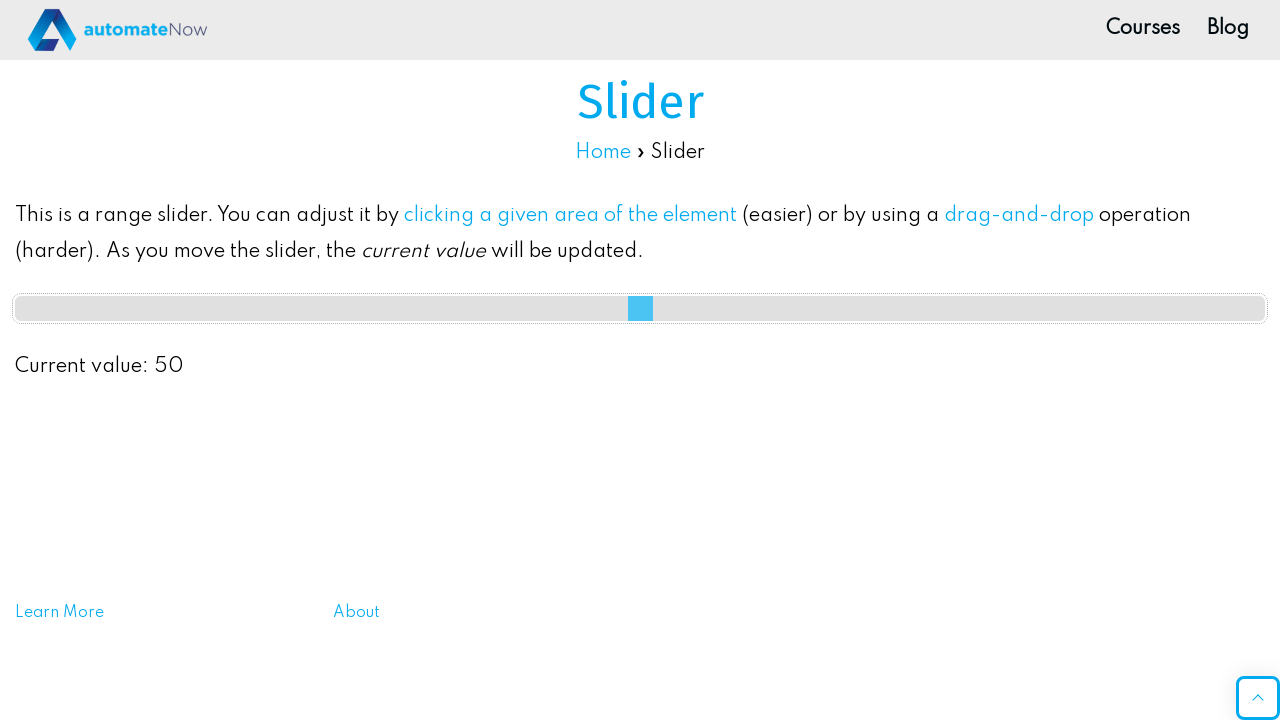

Verified that the value '50' is displayed
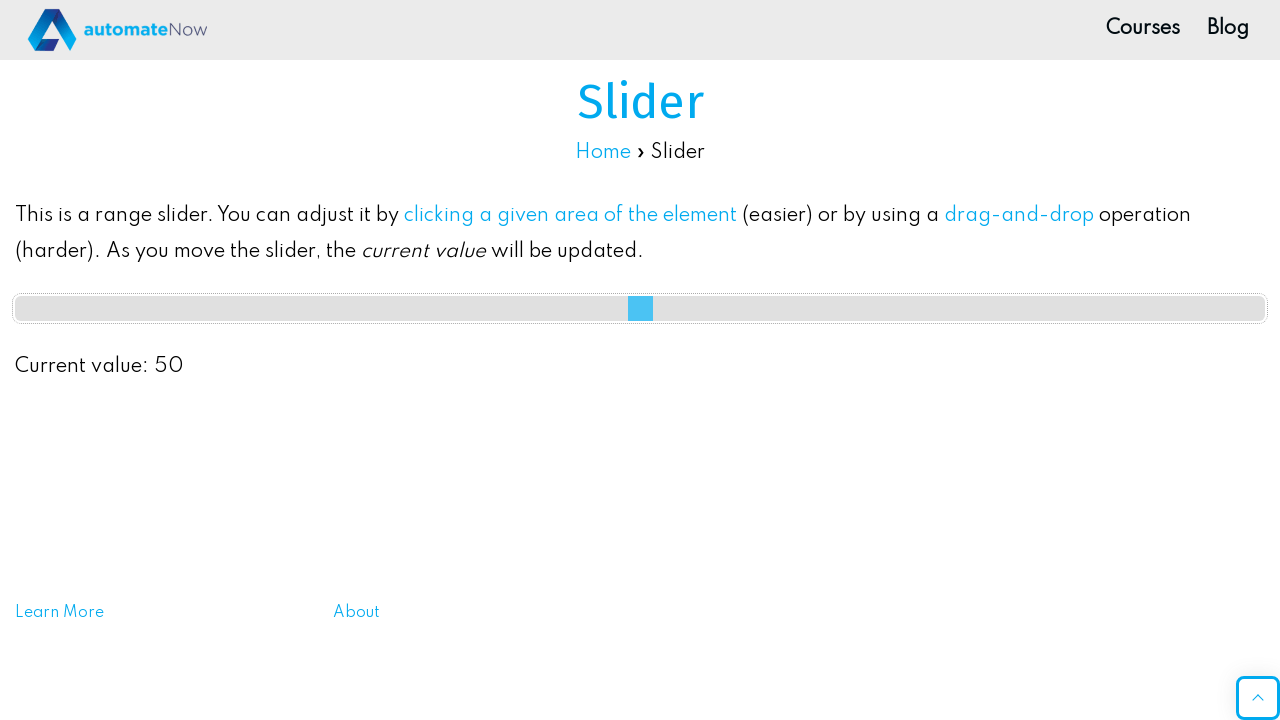

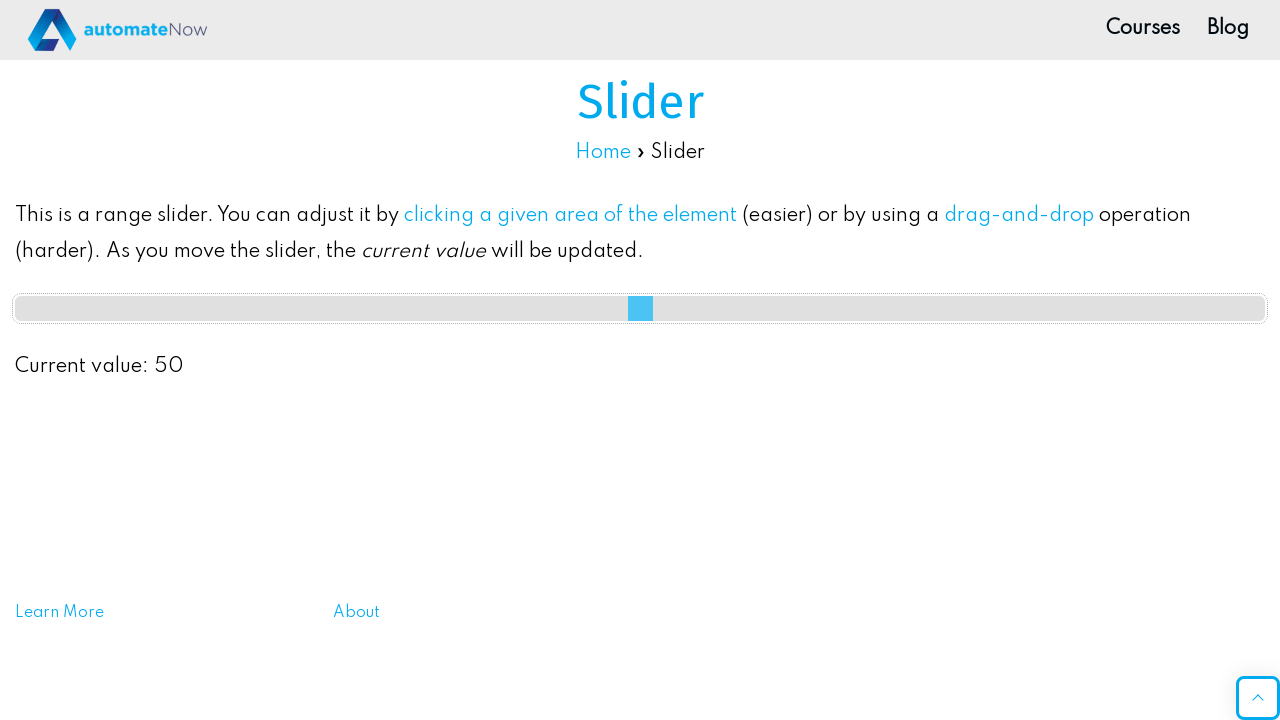